Tests text box form functionality on DemoQA by filling username, email, current address, and permanent address fields, then clicks on a menu item in the sidebar.

Starting URL: https://demoqa.com/text-box

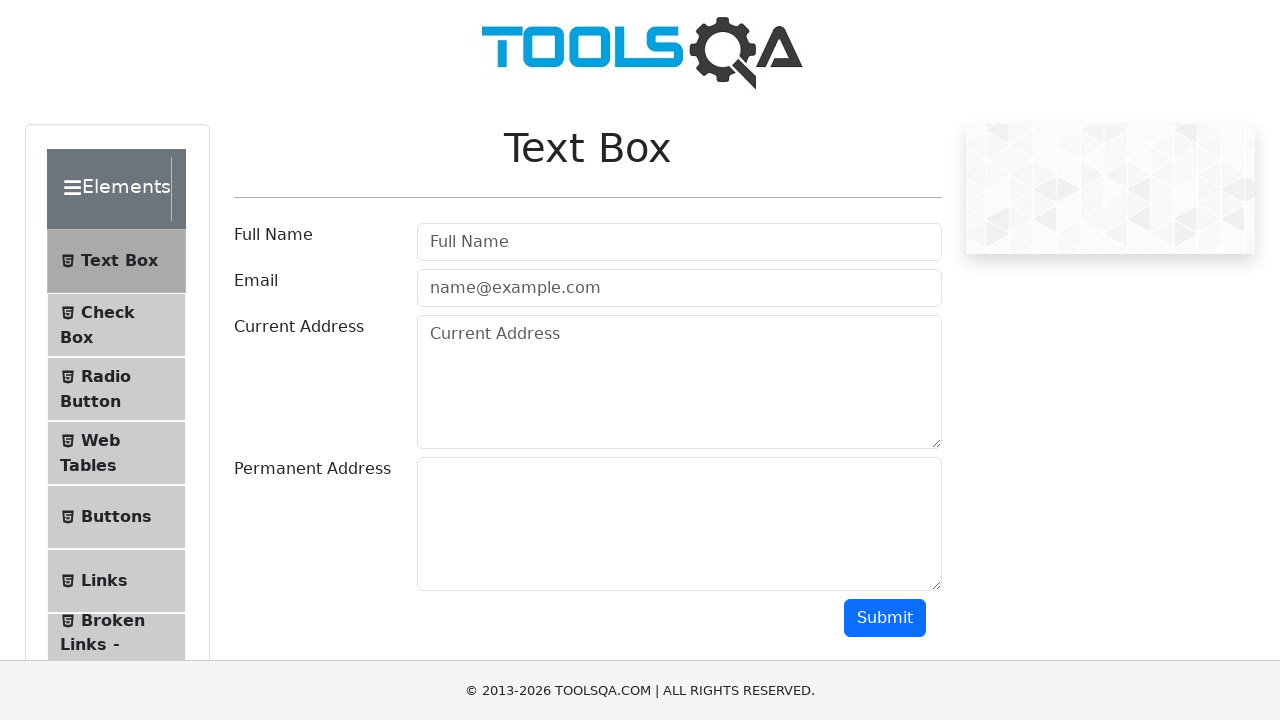

Filled username field with 'ecem' on #userName
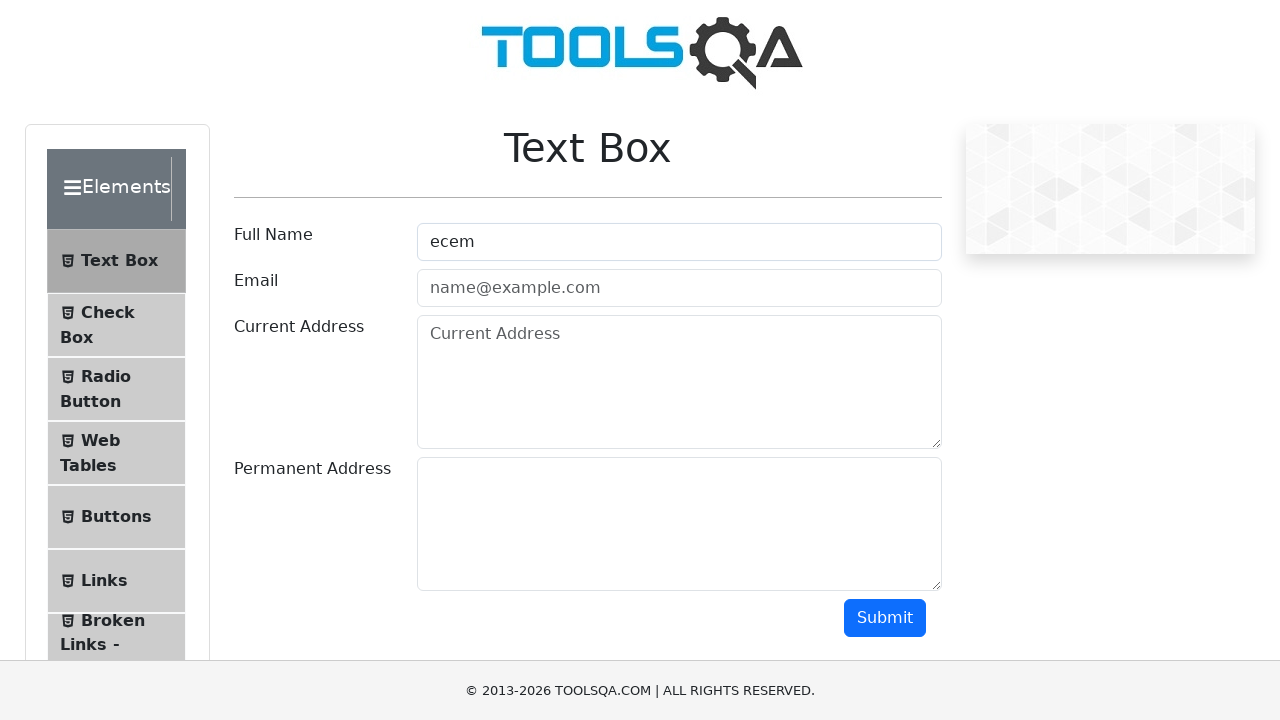

Filled email field with 'ecem@gmail.com' on #userEmail
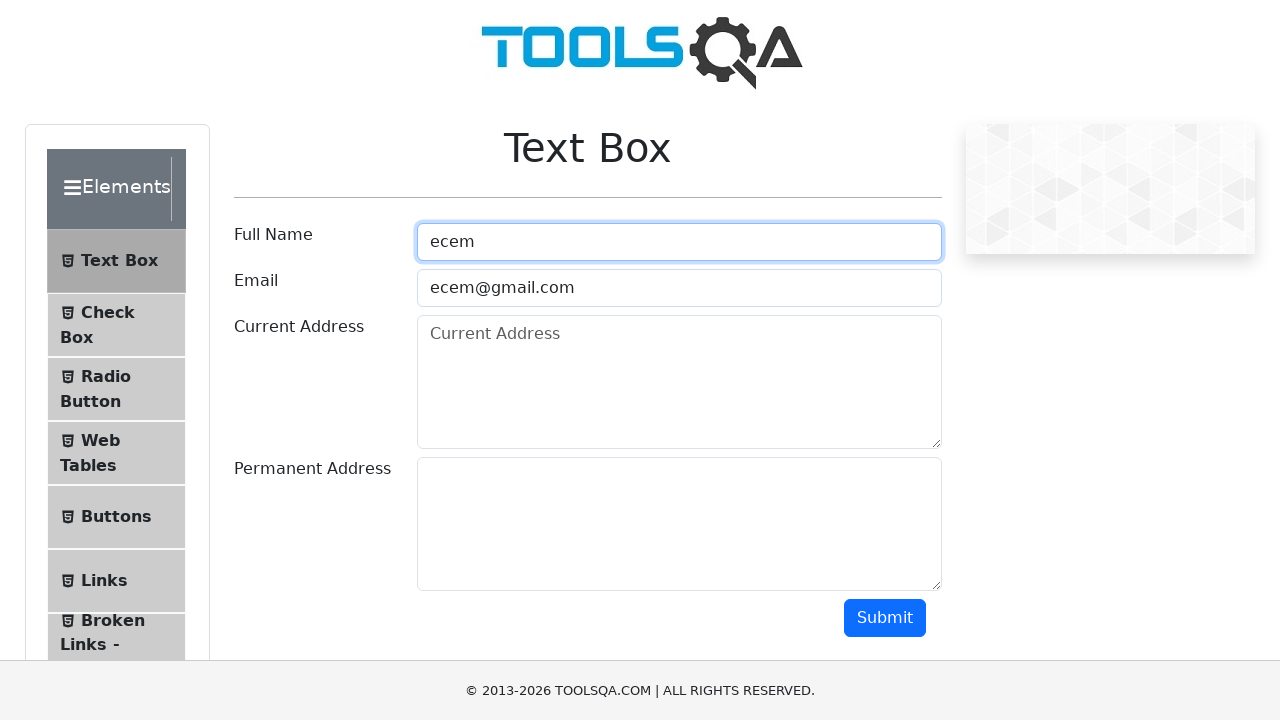

Cleared email field on #userEmail
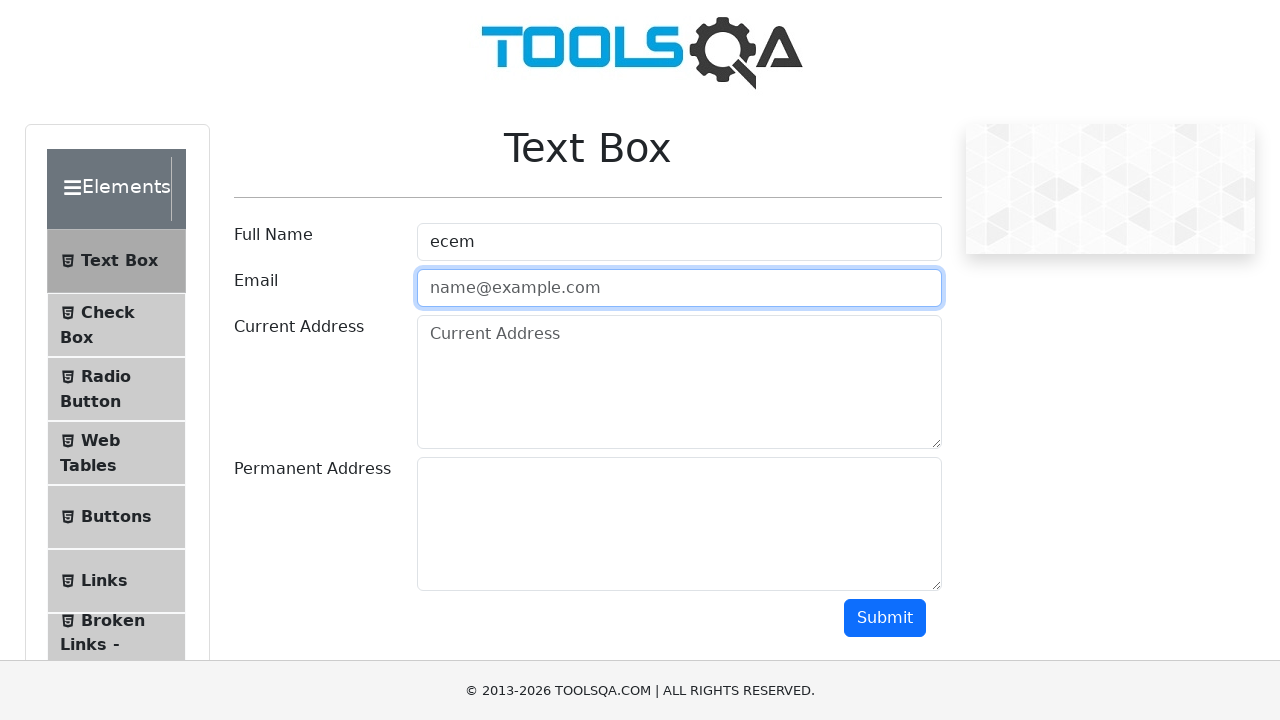

Filled email field with 'ecem@gmail.com2' on input#userEmail
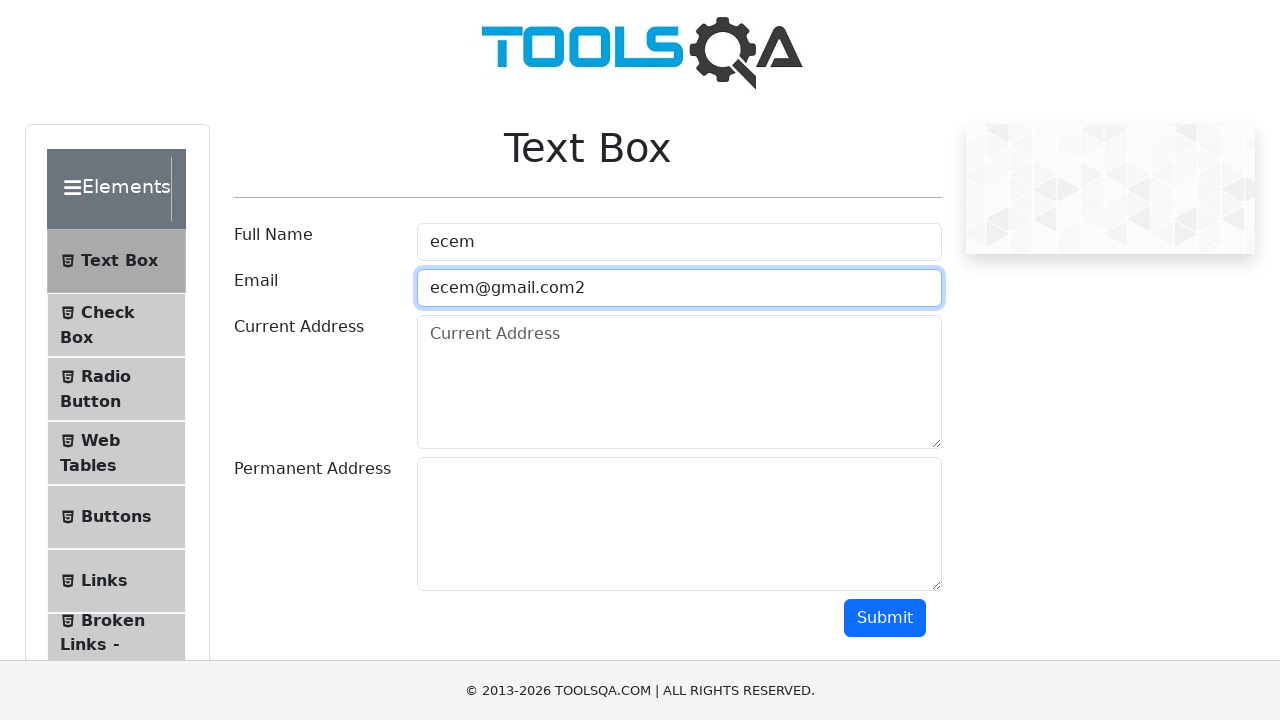

Filled current address field with 'example address' on #userForm textarea.form-control
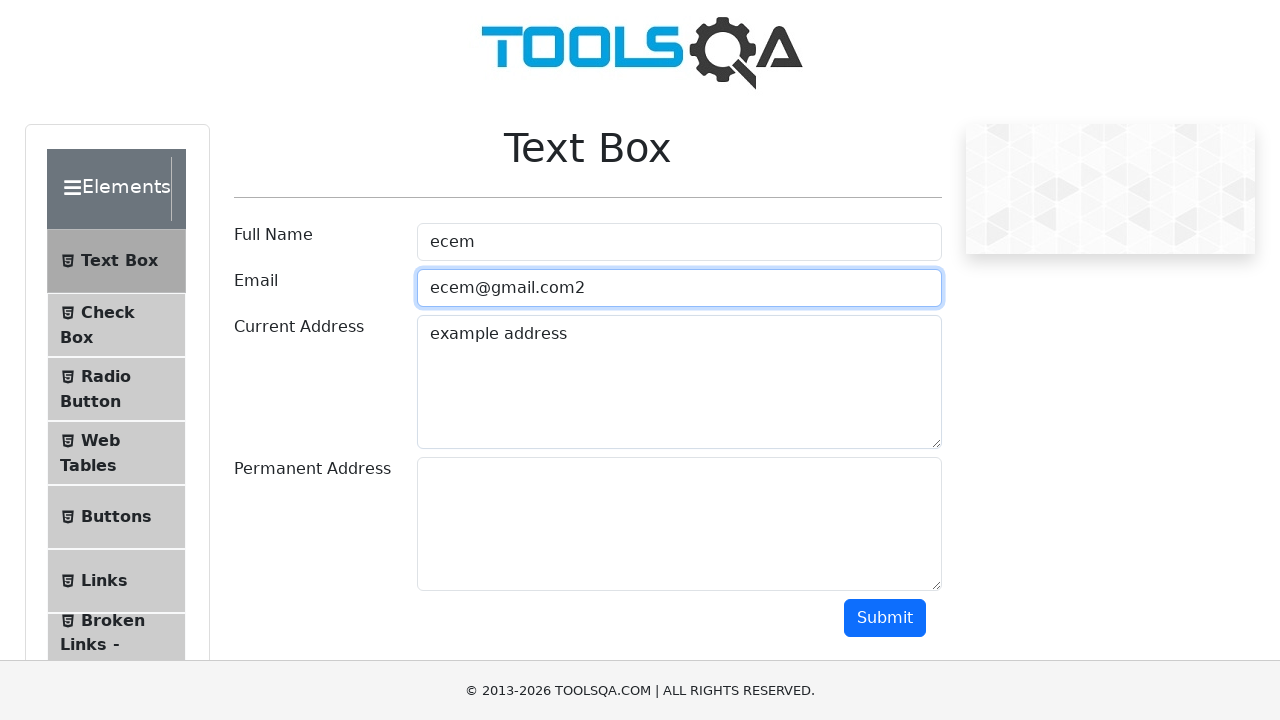

Filled permanent address field with 'example address2' on #permanentAddress-wrapper div textarea.form-control
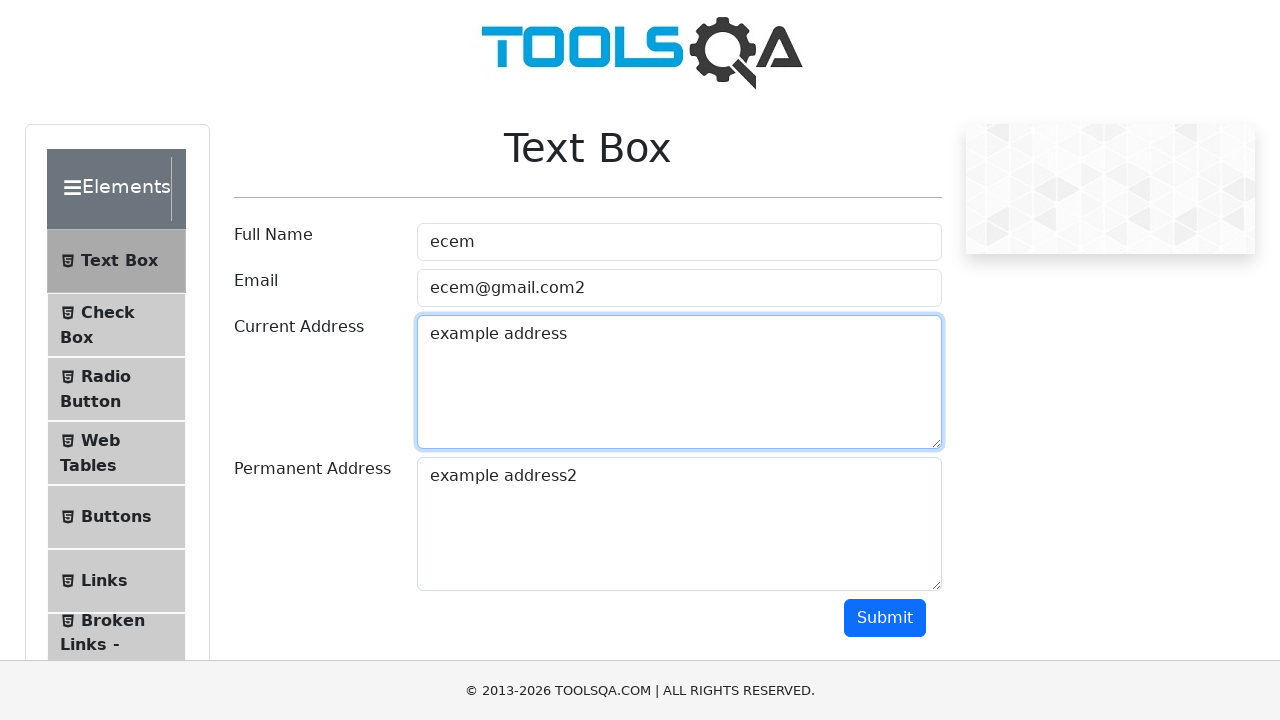

Clicked on the second menu item in the left sidebar at (116, 325) on div.element-group ul.menu-list li >> nth=1
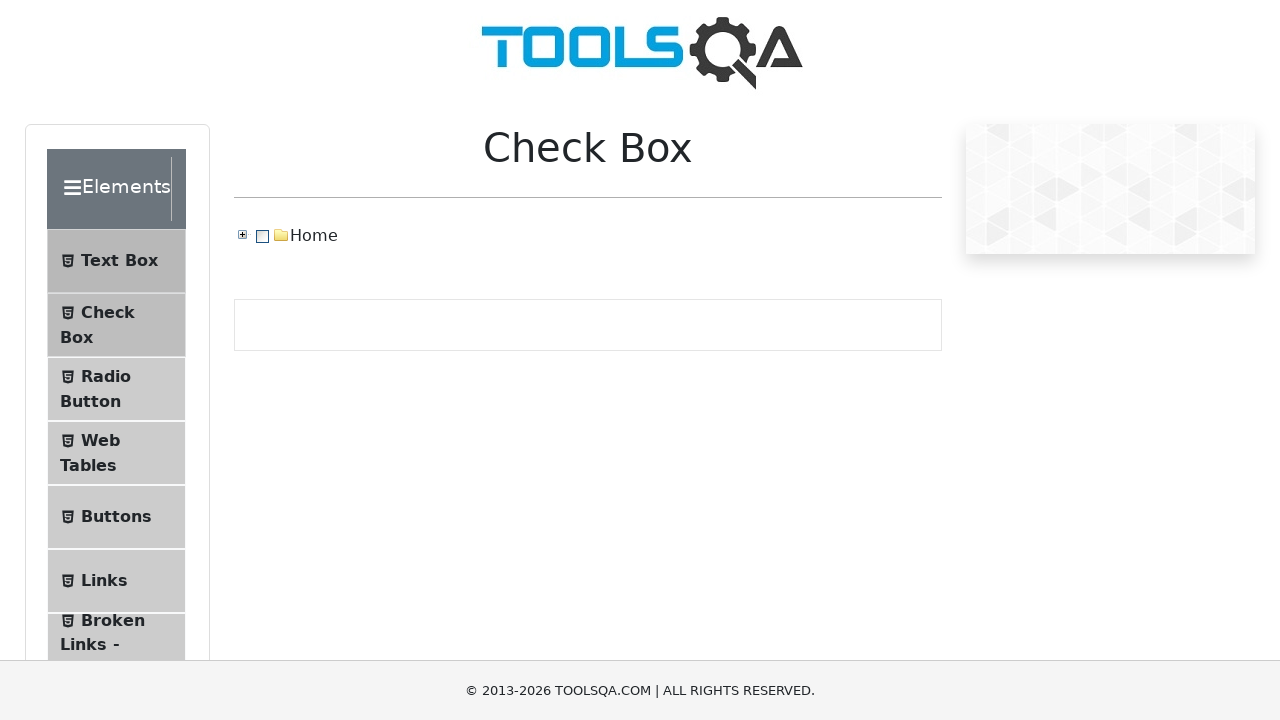

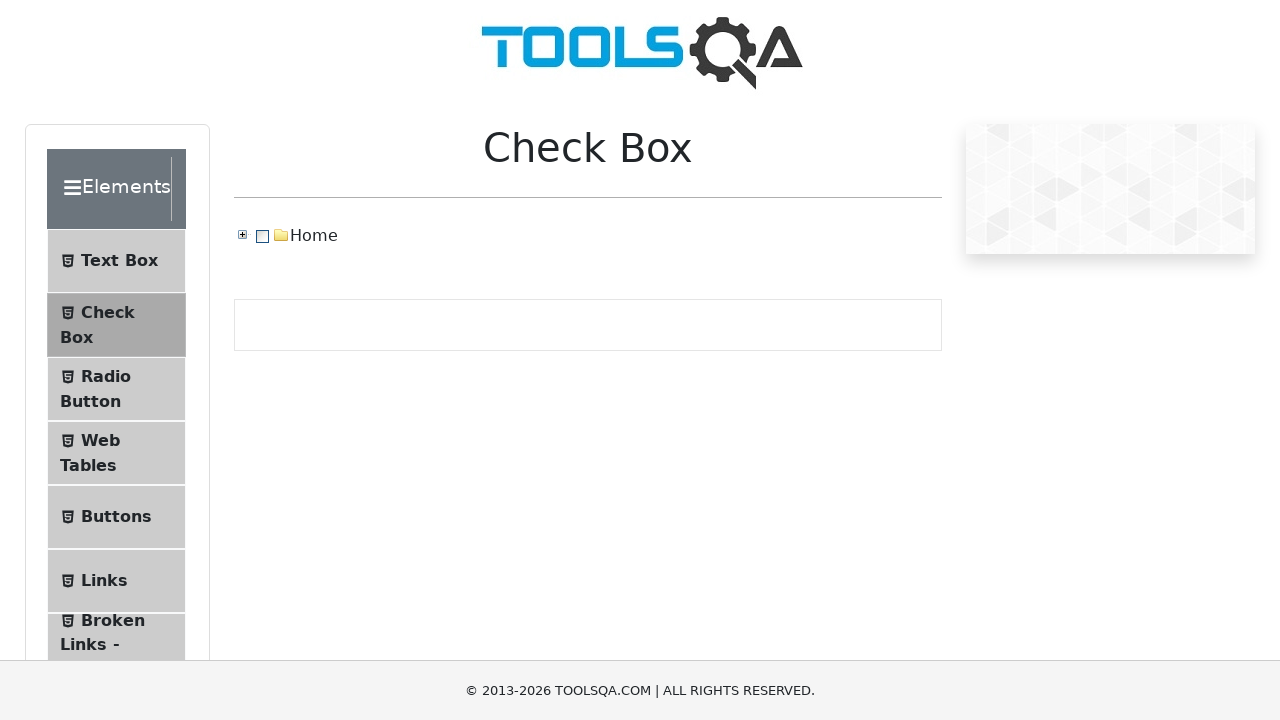